Tests checkbox selection by selecting option1 and option3 checkboxes

Starting URL: https://rahulshettyacademy.com/AutomationPractice/

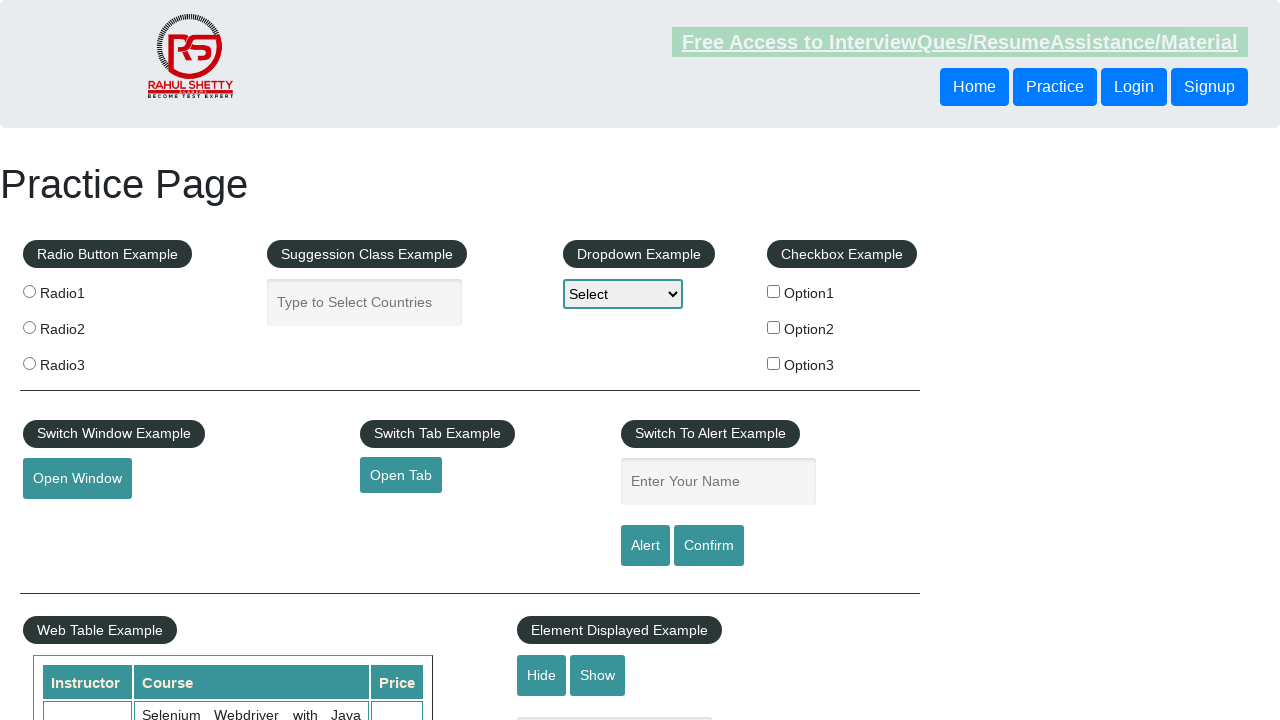

Clicked option1 checkbox at (774, 291) on input[type='checkbox'][value='option1']
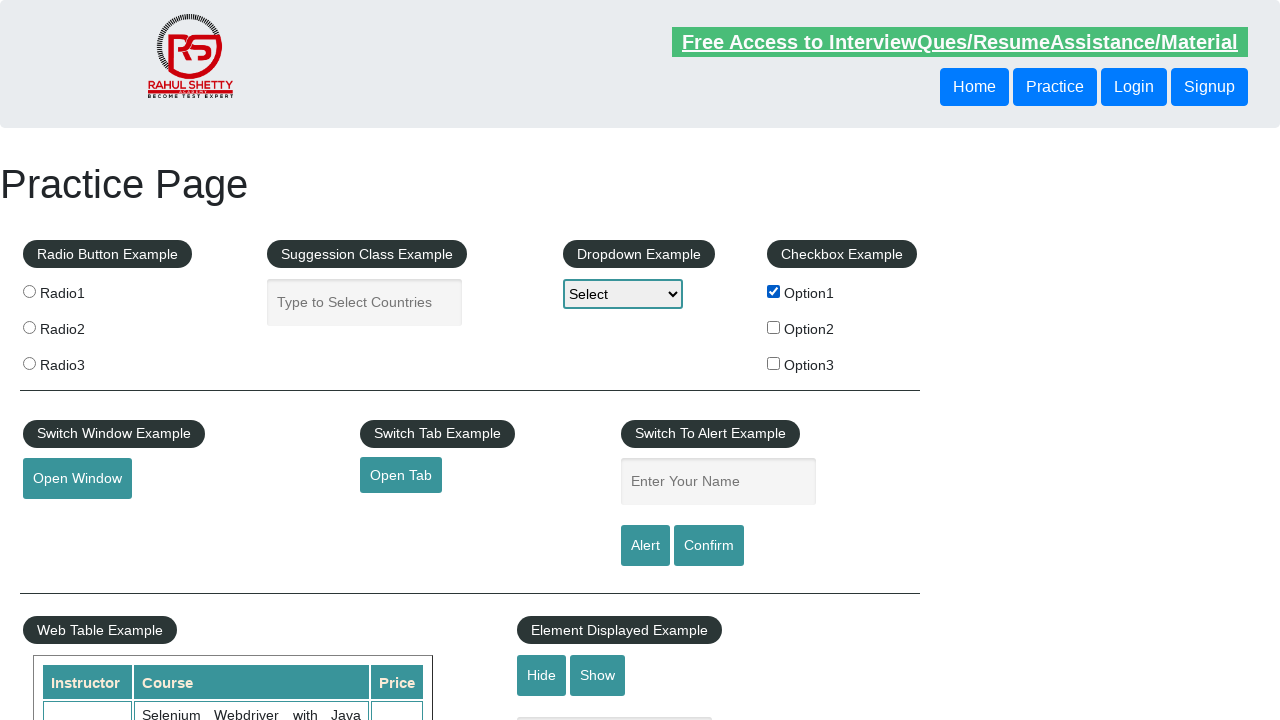

Clicked option3 checkbox at (774, 363) on input[type='checkbox'][value='option3']
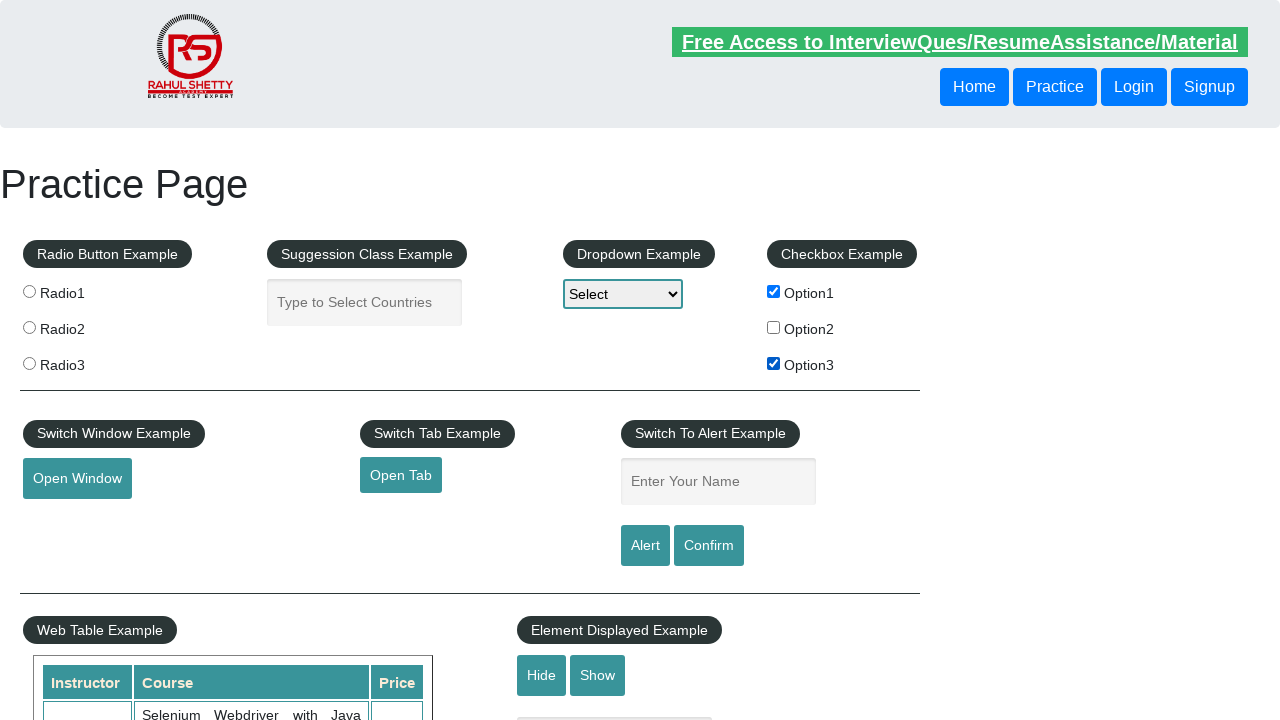

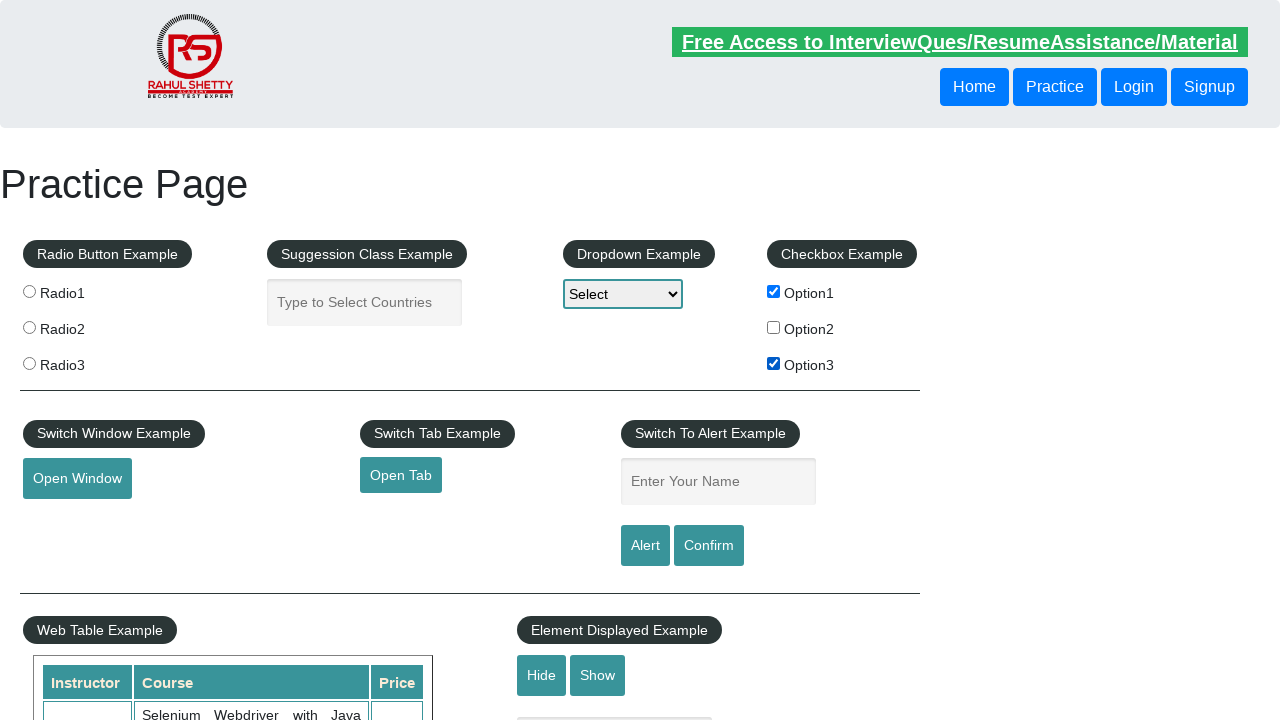